Tests drag and drop functionality by dragging an element from a start point to an end point, and then dragging a box element to a target location

Starting URL: https://www.leafground.com/drag.xhtml

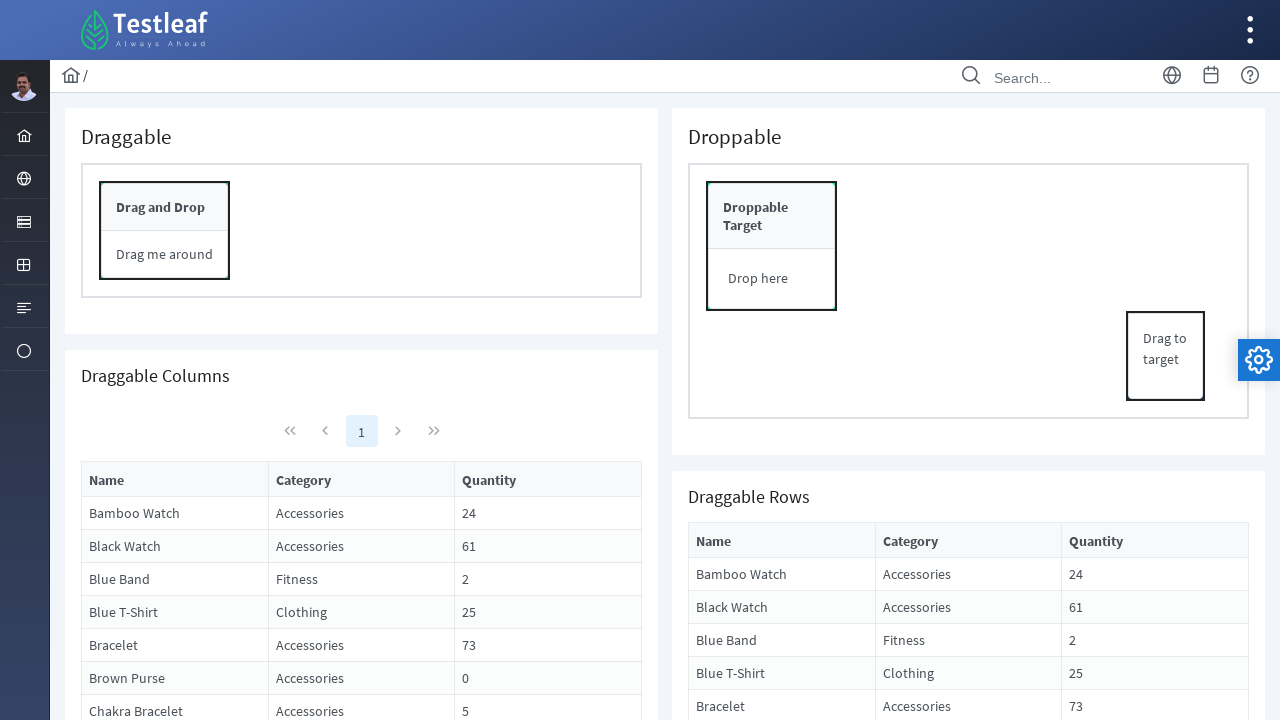

Dragged element from start point to end point (first drag and drop) at (772, 279)
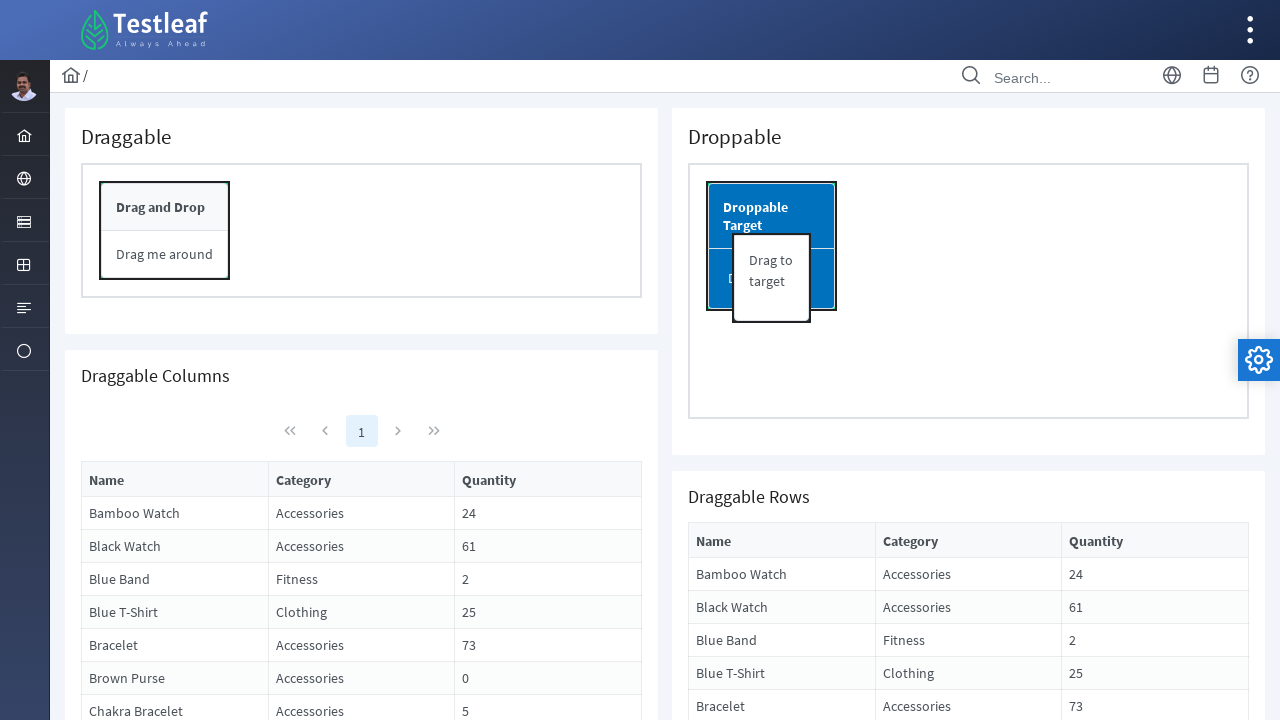

Dragged left box to right edge (second drag and drop) at (164, 254)
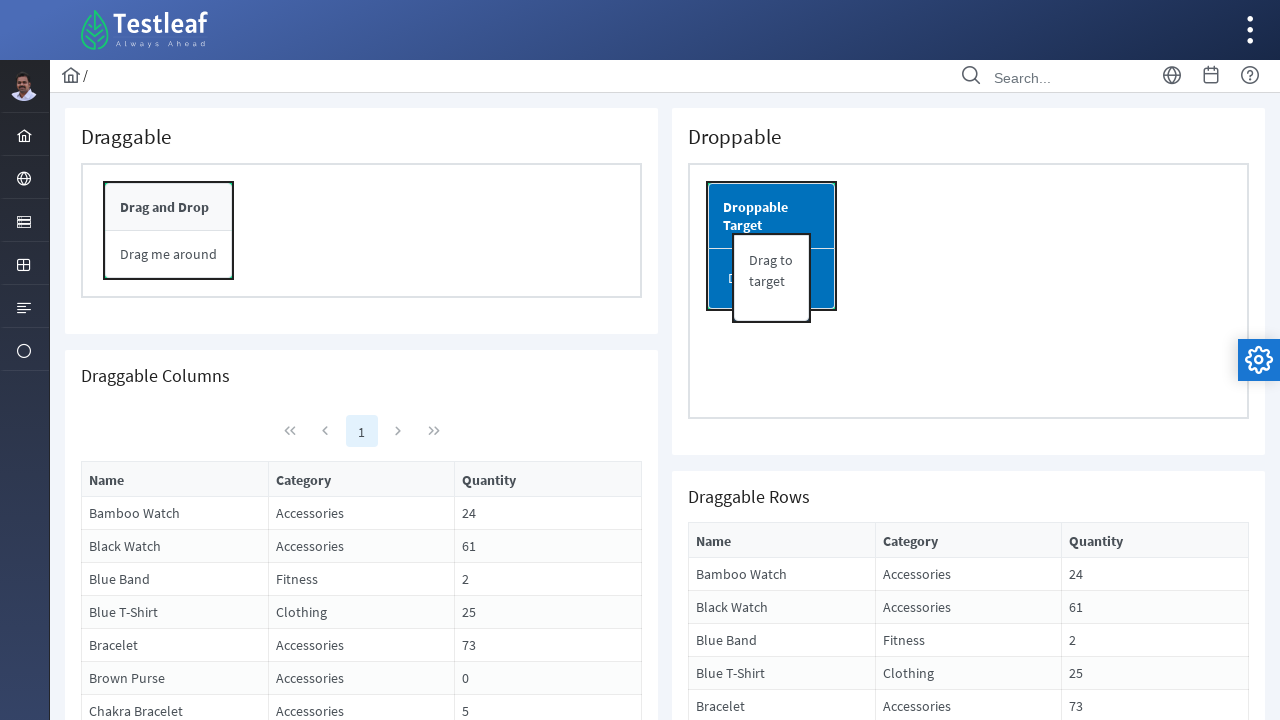

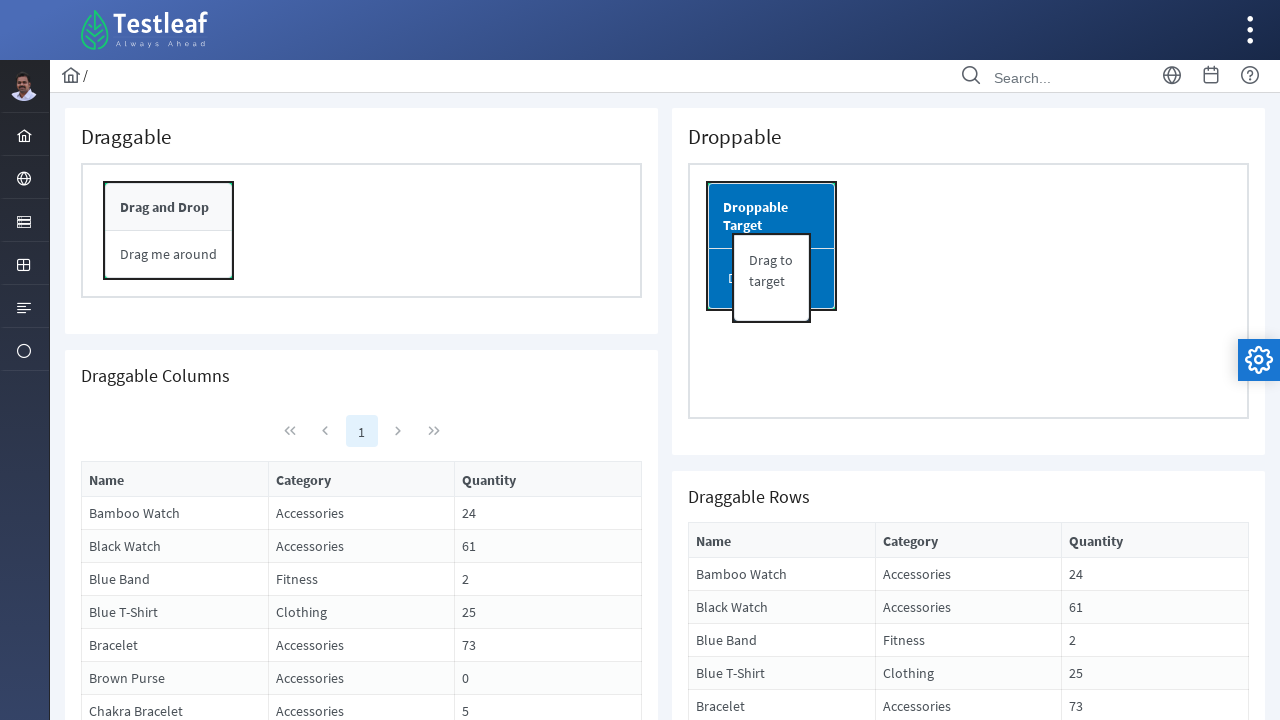